Tests single dropdown selection functionality by selecting an option using index

Starting URL: https://www.lambdatest.com/selenium-playground/select-dropdown-demo

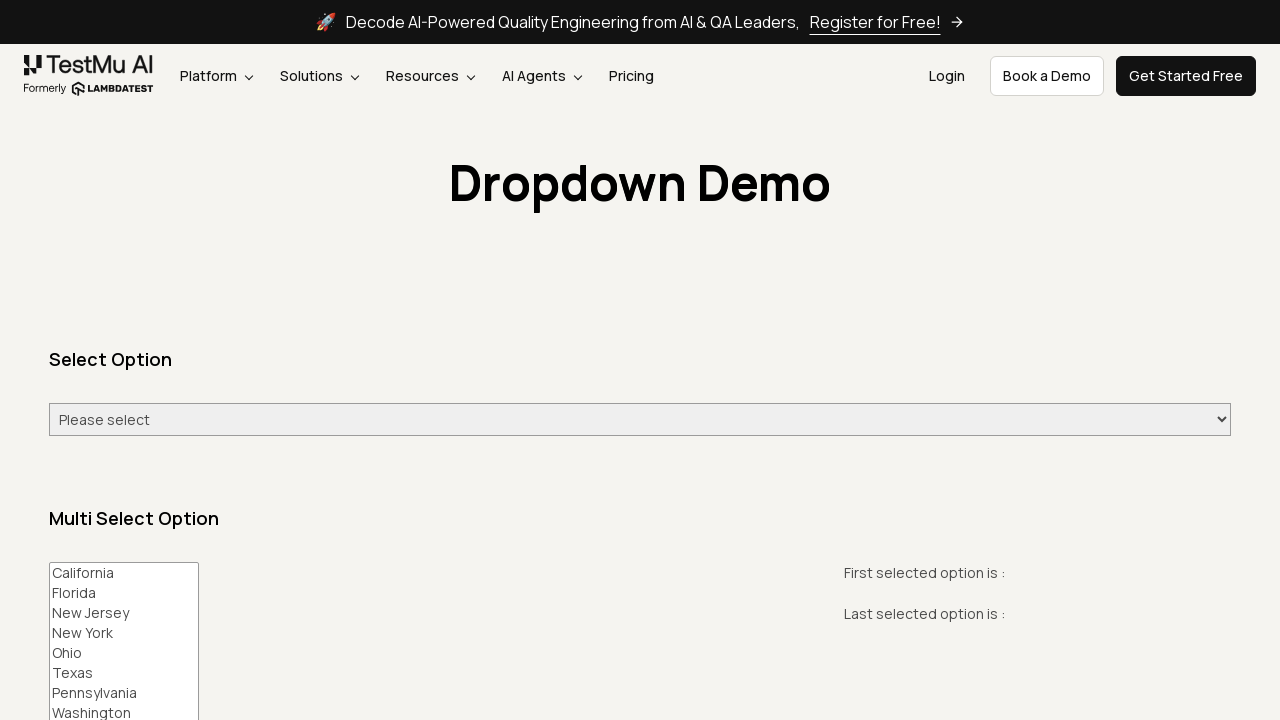

Navigated to select dropdown demo page
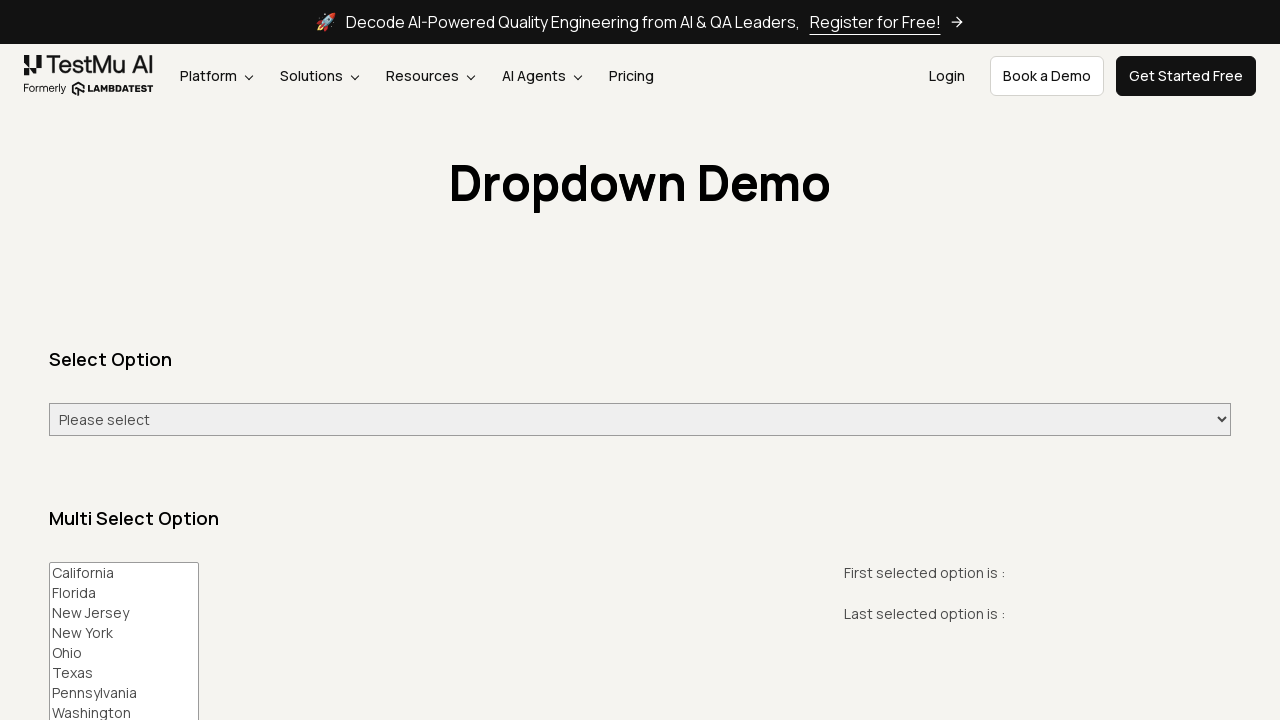

Selected dropdown option at index 5 (Thursday) on #select-demo
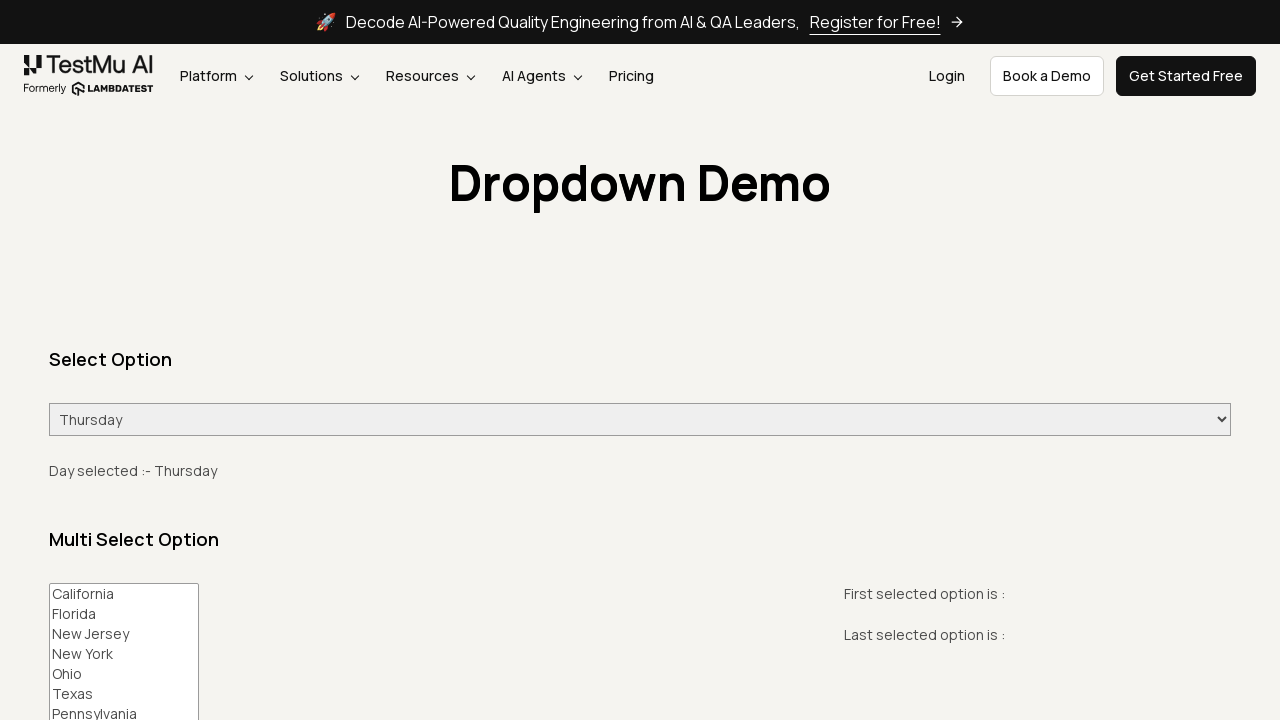

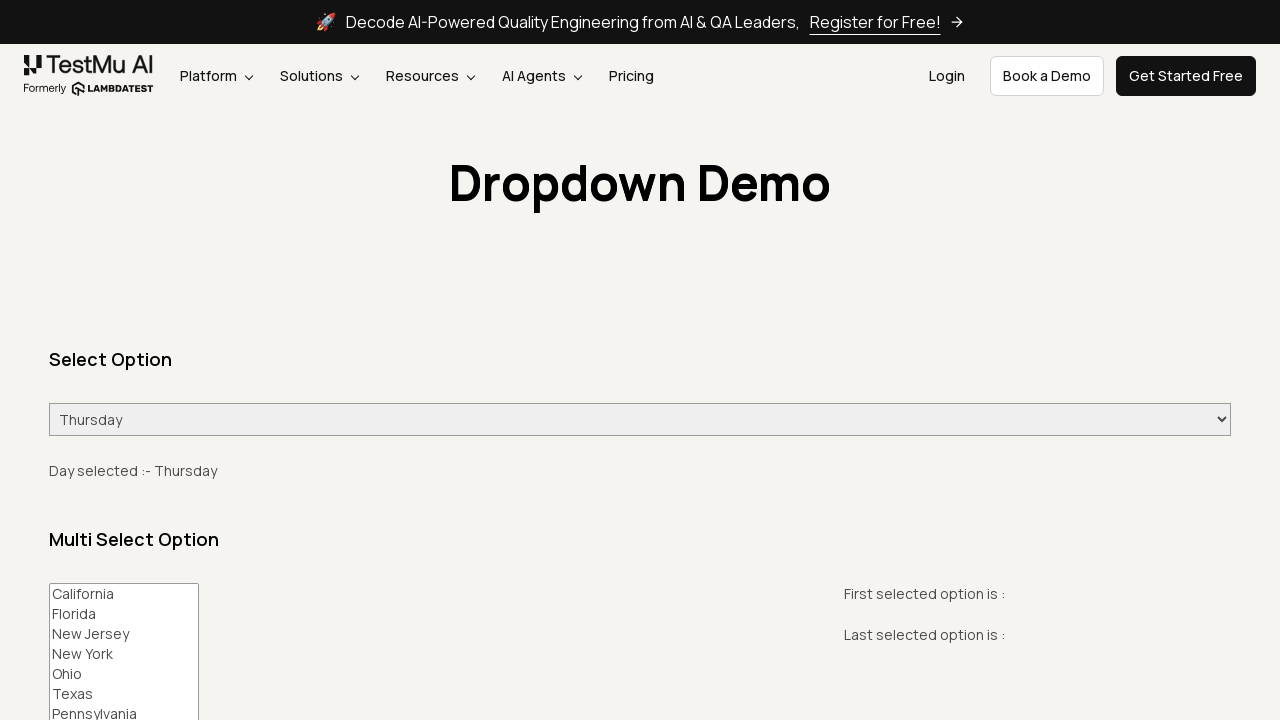